Tests opting out of A/B tests by adding an opt-out cookie after visiting the page, then refreshing to verify the test is disabled

Starting URL: http://the-internet.herokuapp.com/abtest

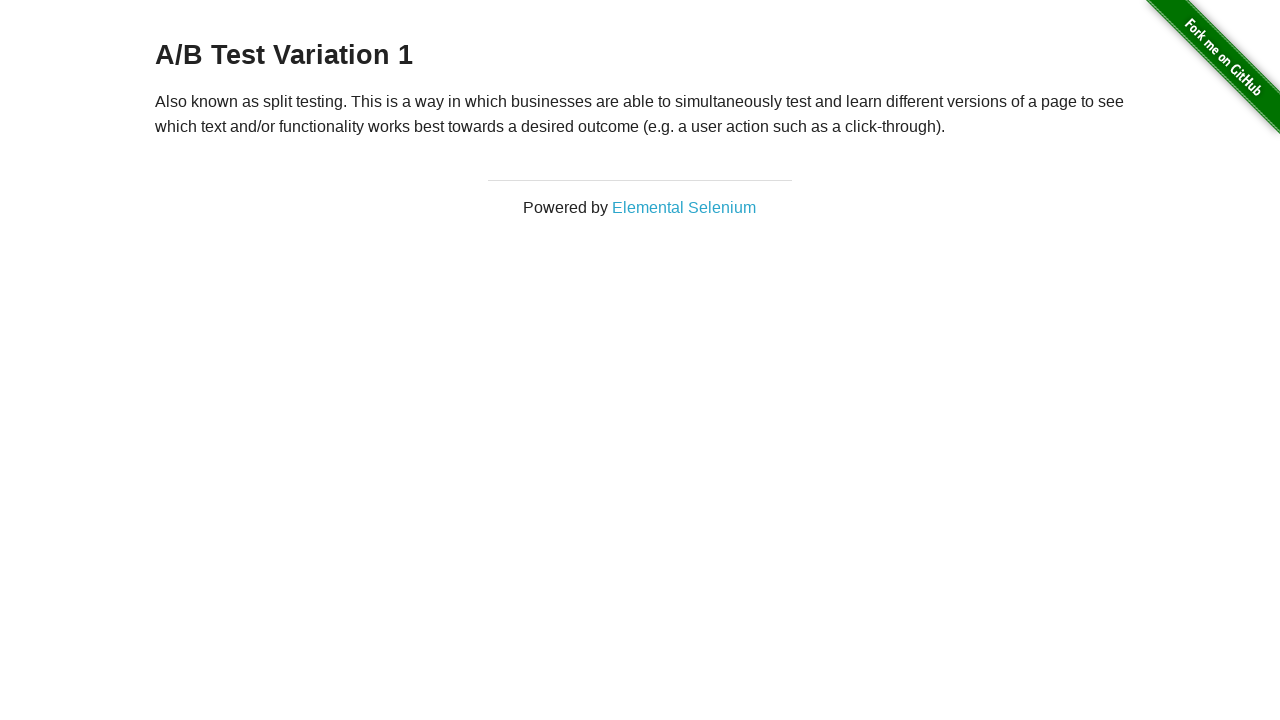

Located h3 heading element
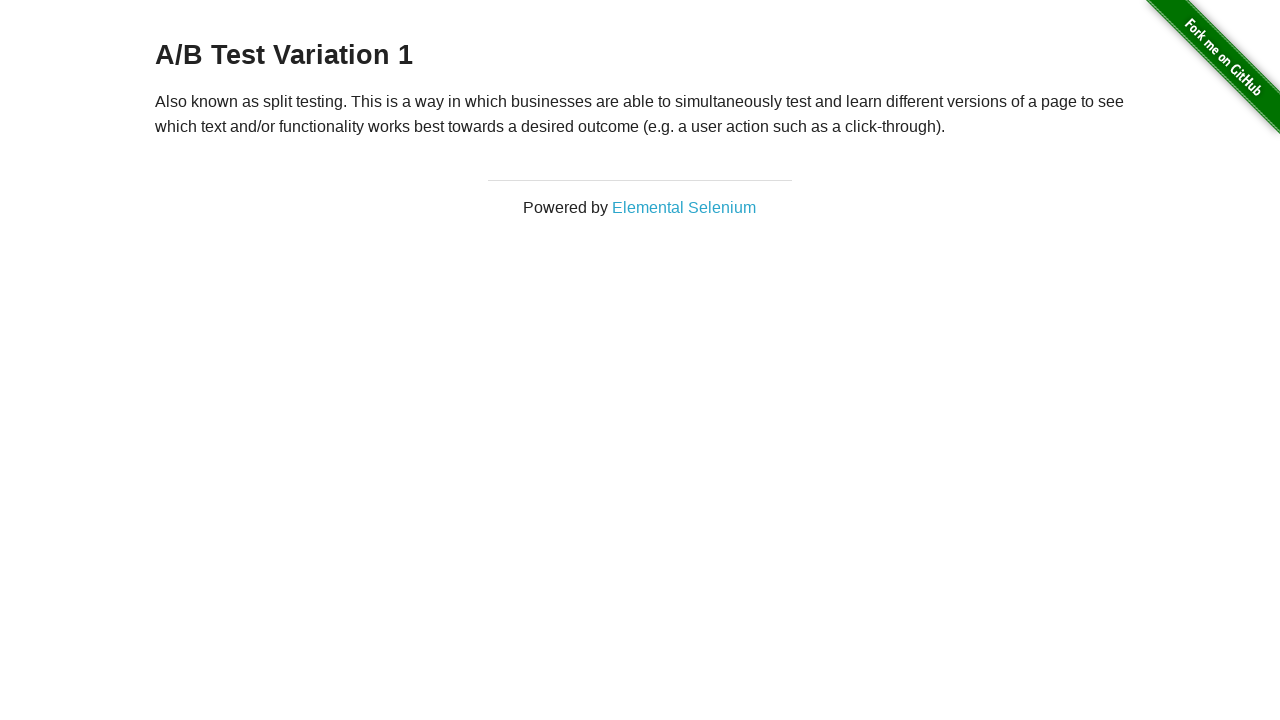

Retrieved heading text: 'A/B Test Variation 1'
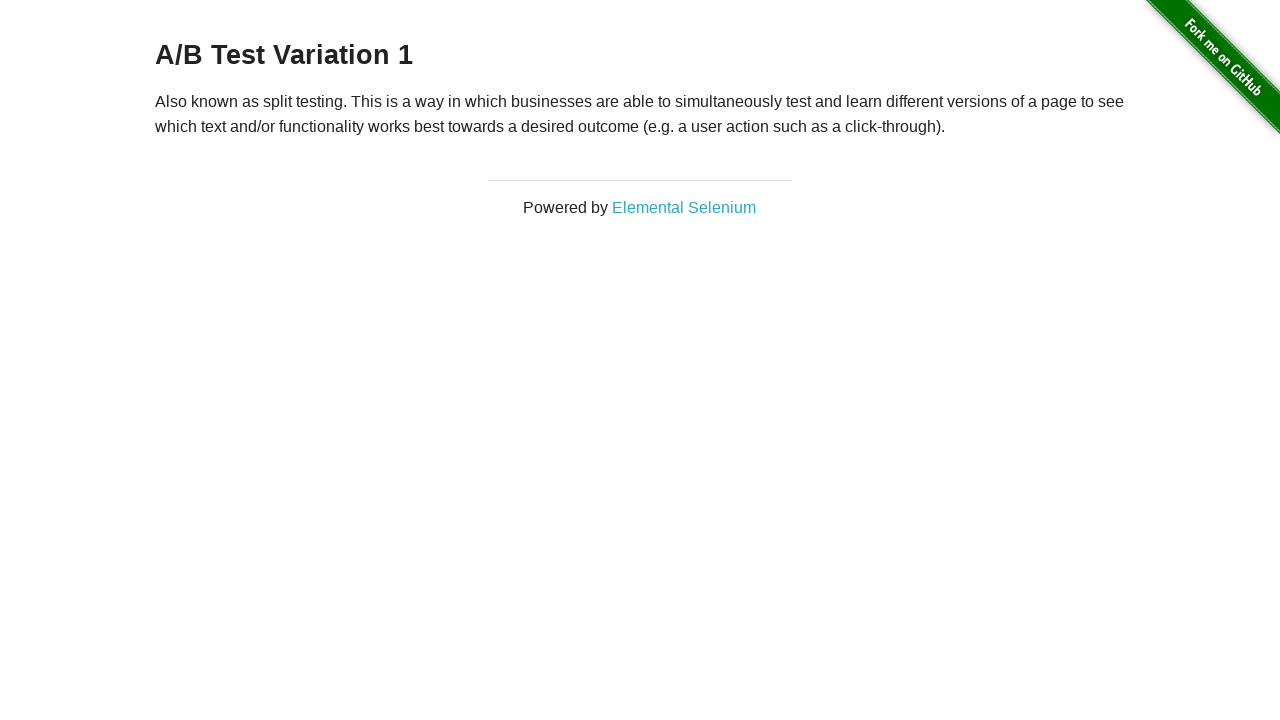

Added opt-out cookie 'optimizelyOptOut=true'
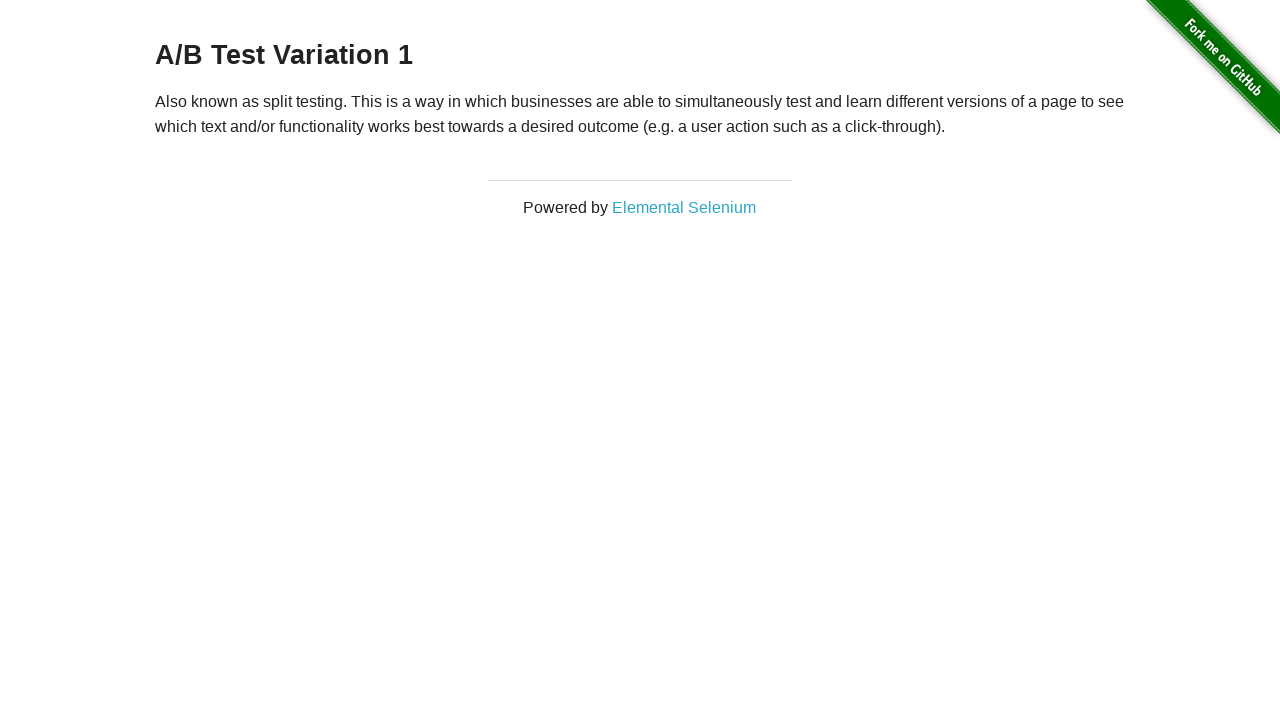

Reloaded page after adding opt-out cookie
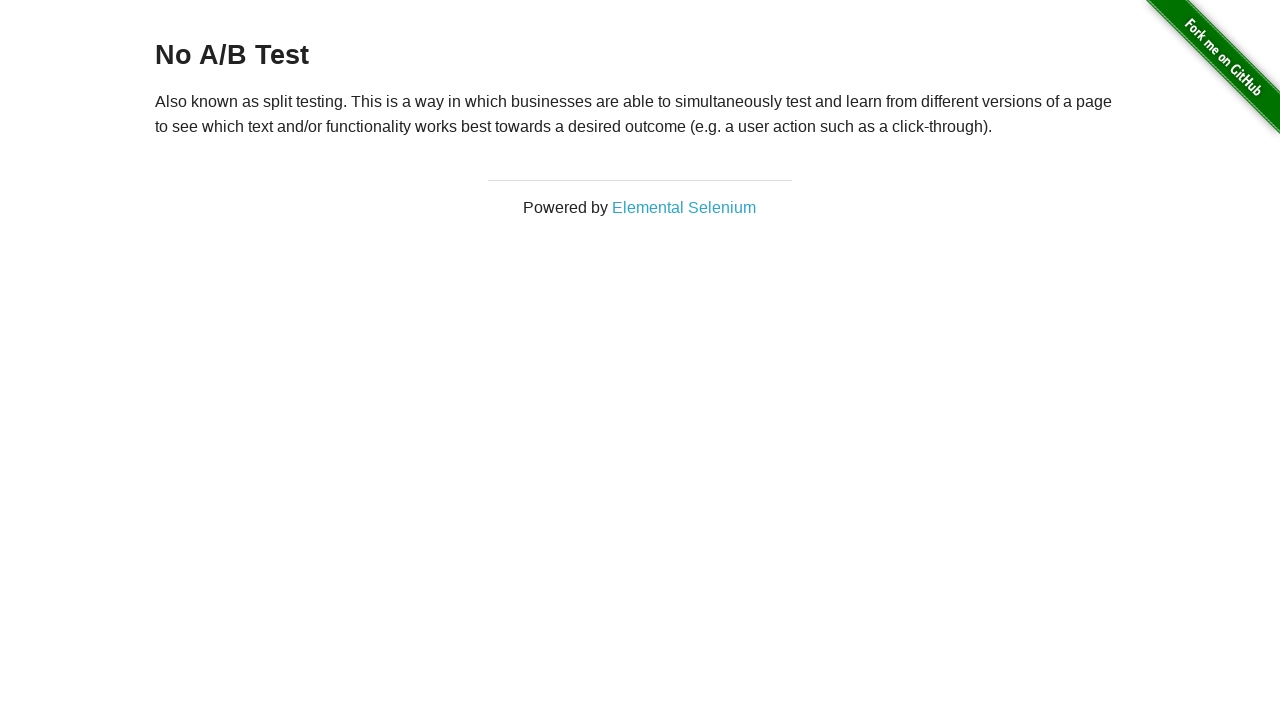

Retrieved heading text after opt-out: 'No A/B Test'
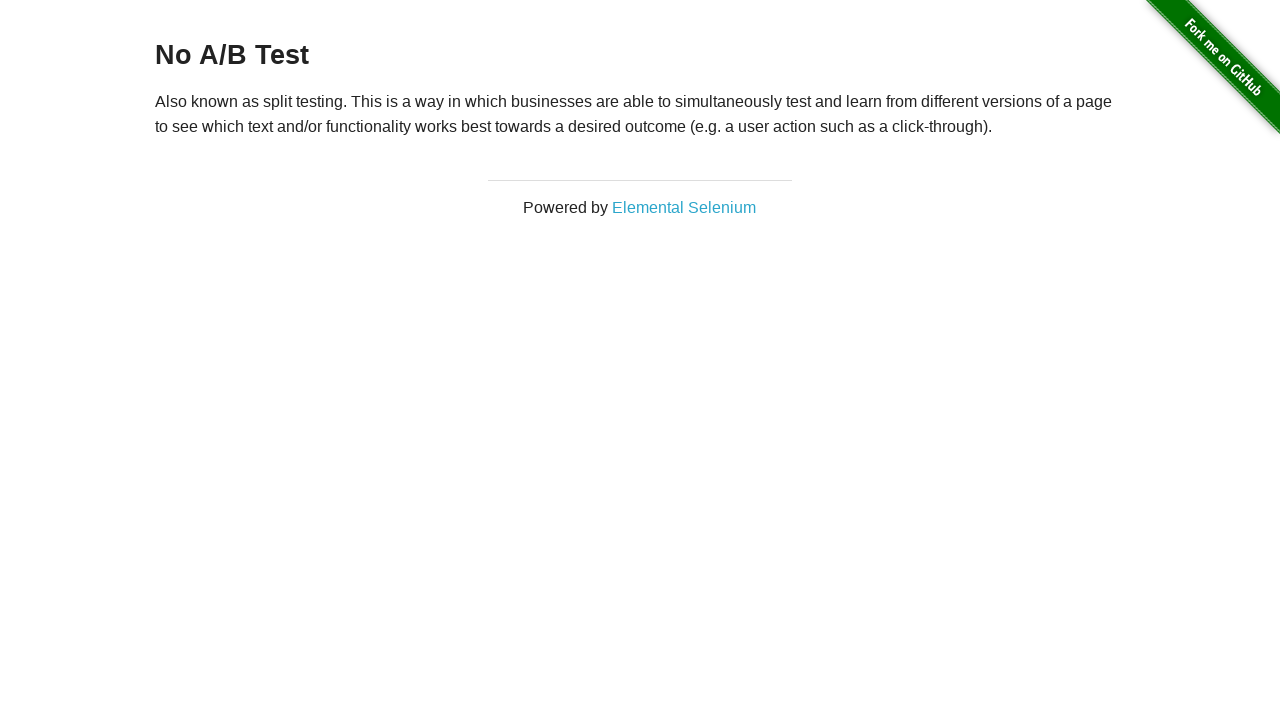

Verified A/B test is disabled - heading confirms 'No A/B Test'
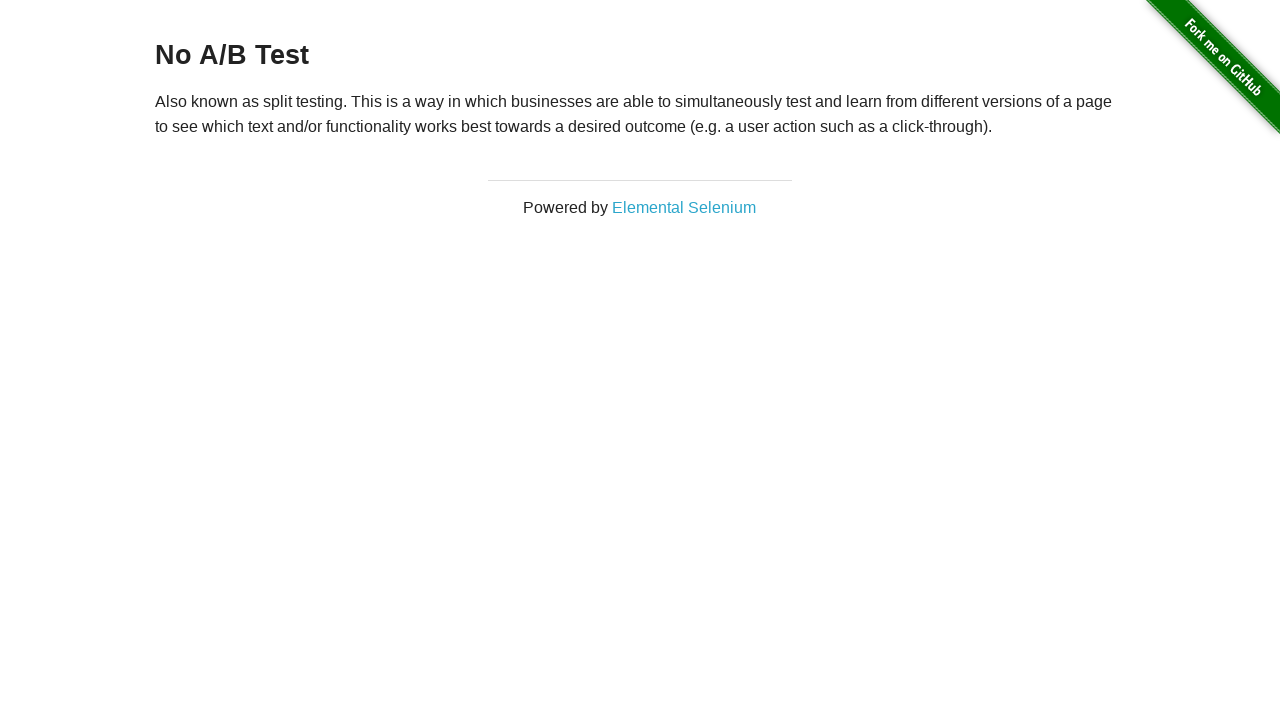

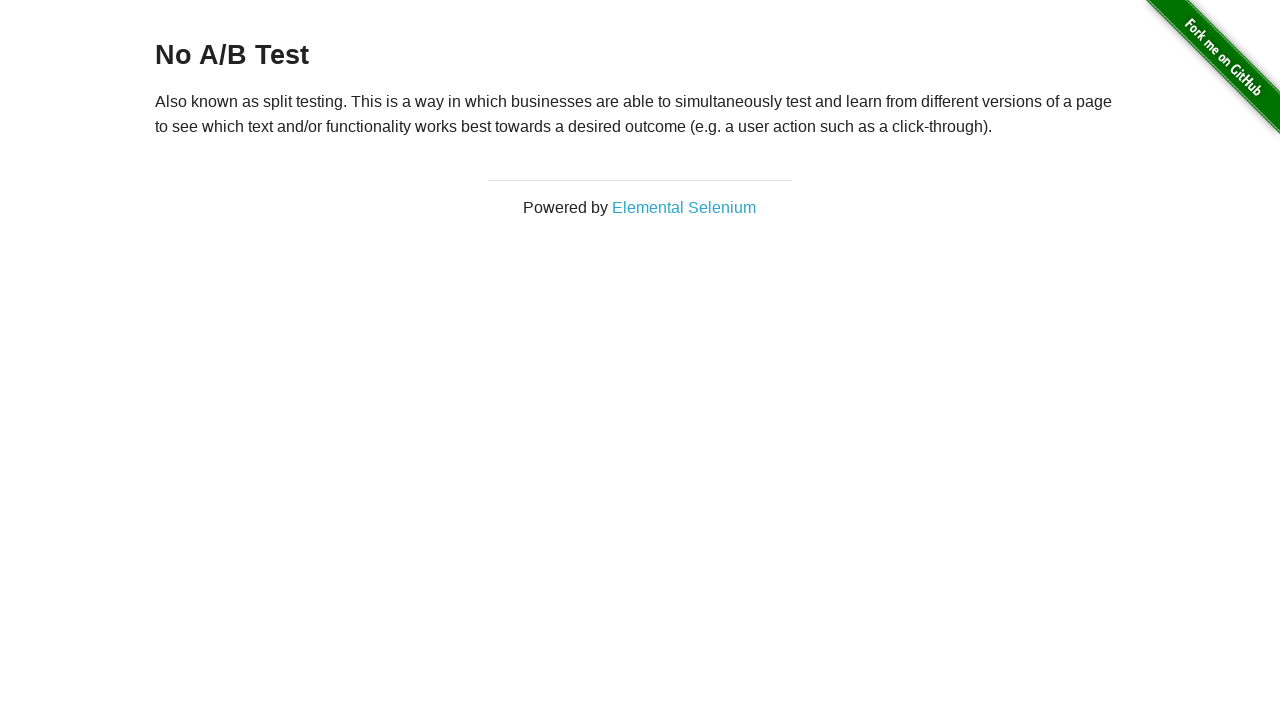